Tests checkbox functionality by selecting all checkboxes on the automation practice page

Starting URL: https://rahulshettyacademy.com/AutomationPractice/

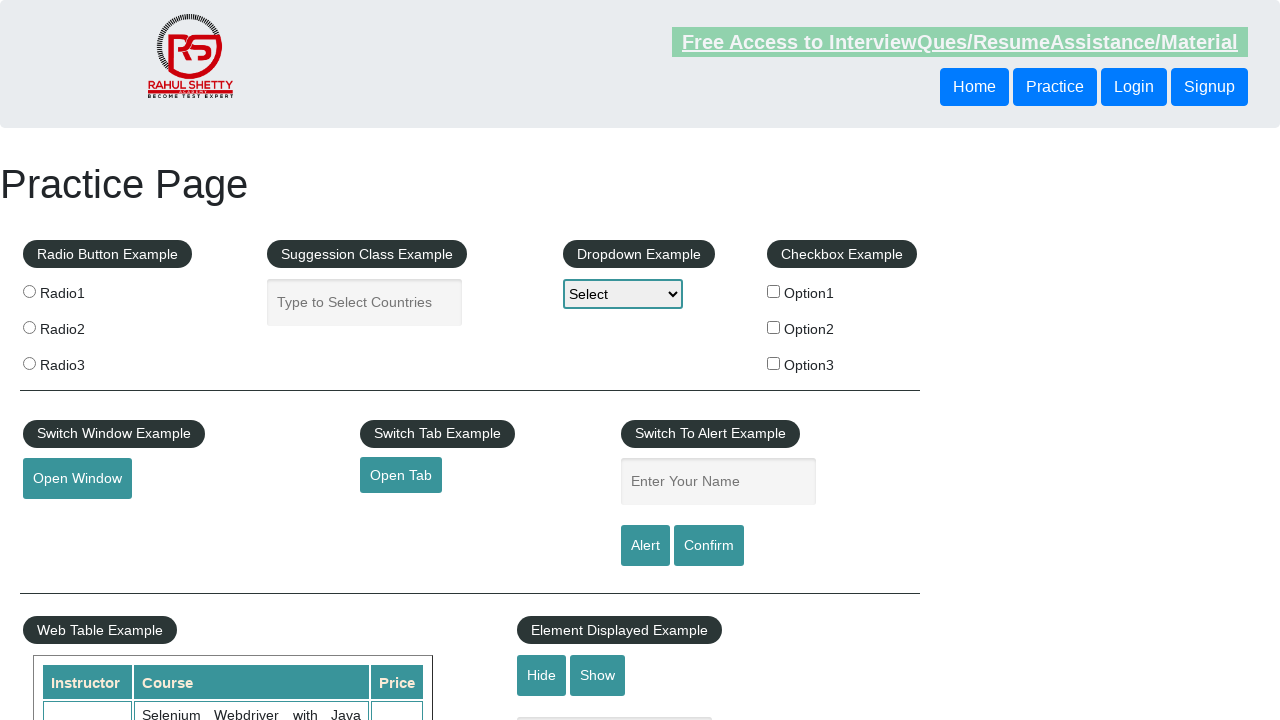

Located all checkboxes on the automation practice page
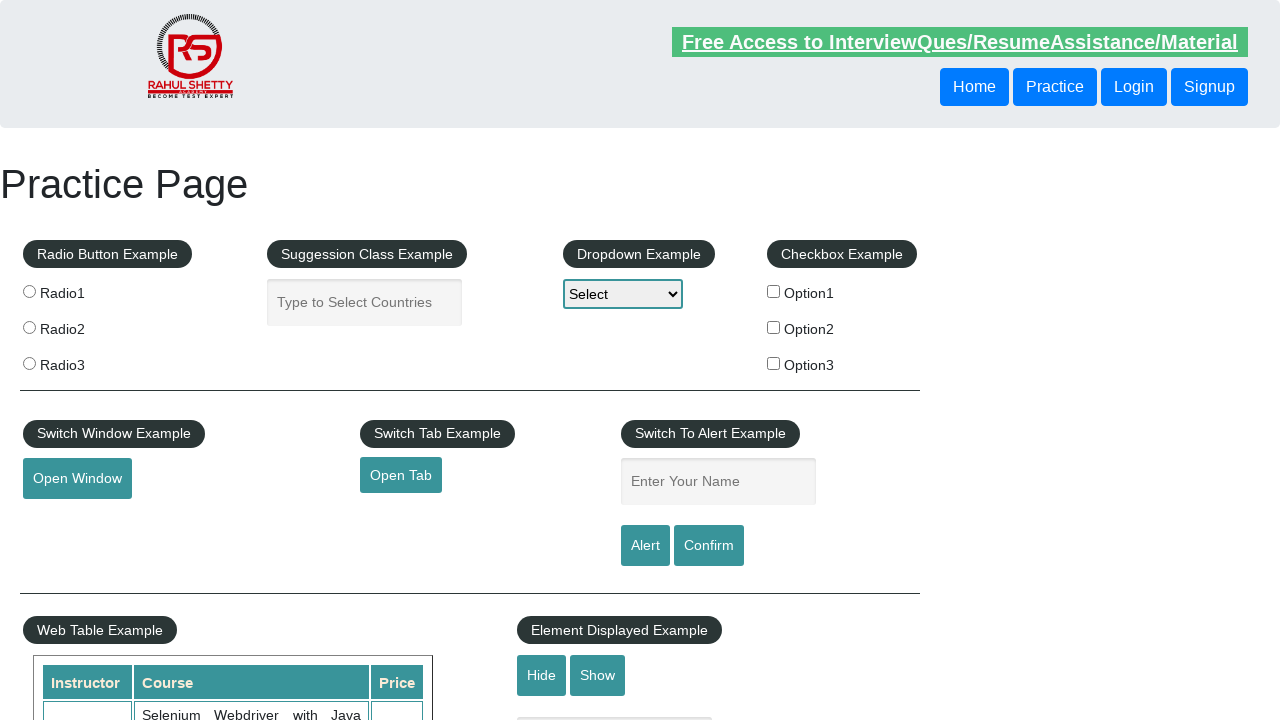

Selected a checkbox at (774, 291) on input[type='checkbox'] >> nth=0
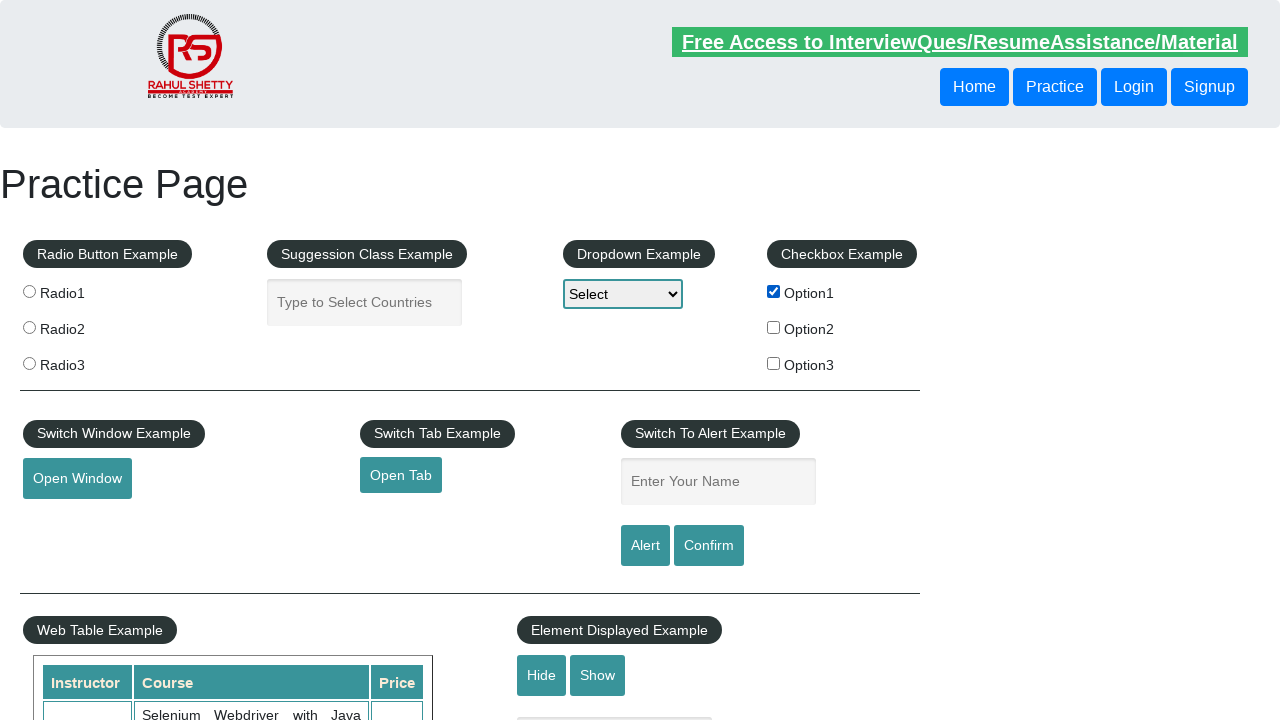

Selected a checkbox at (774, 327) on input[type='checkbox'] >> nth=1
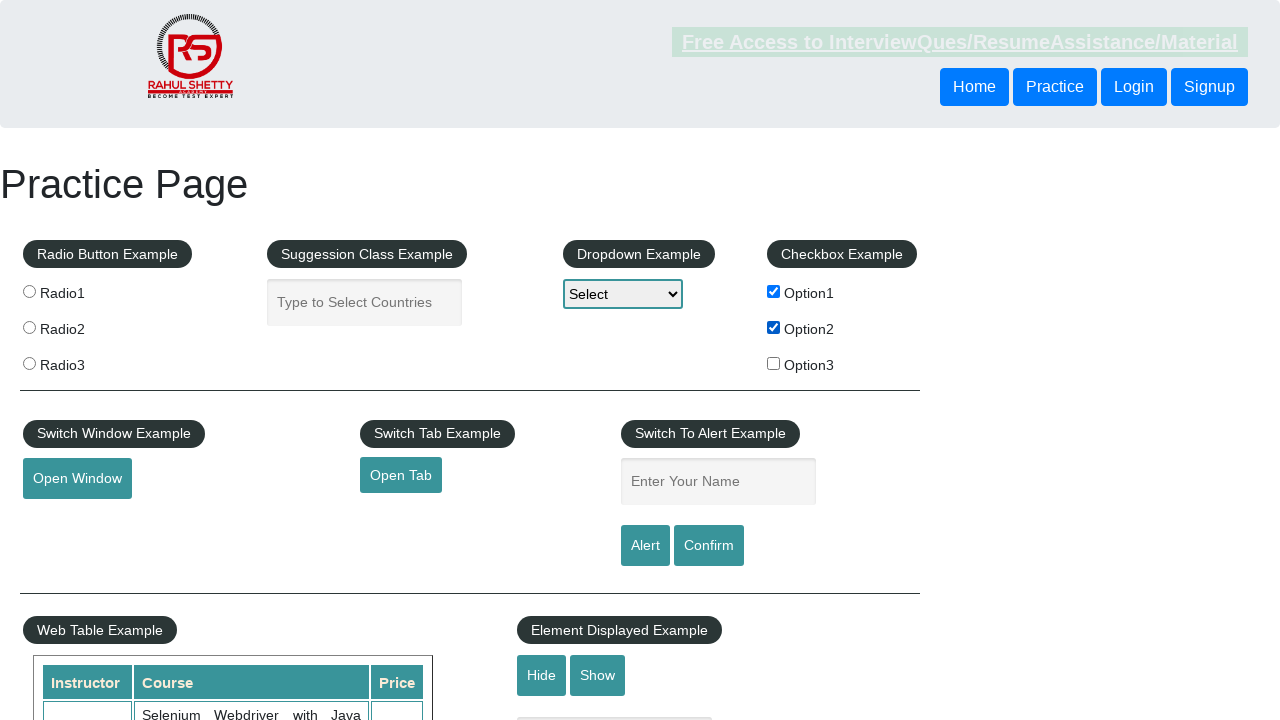

Selected a checkbox at (774, 363) on input[type='checkbox'] >> nth=2
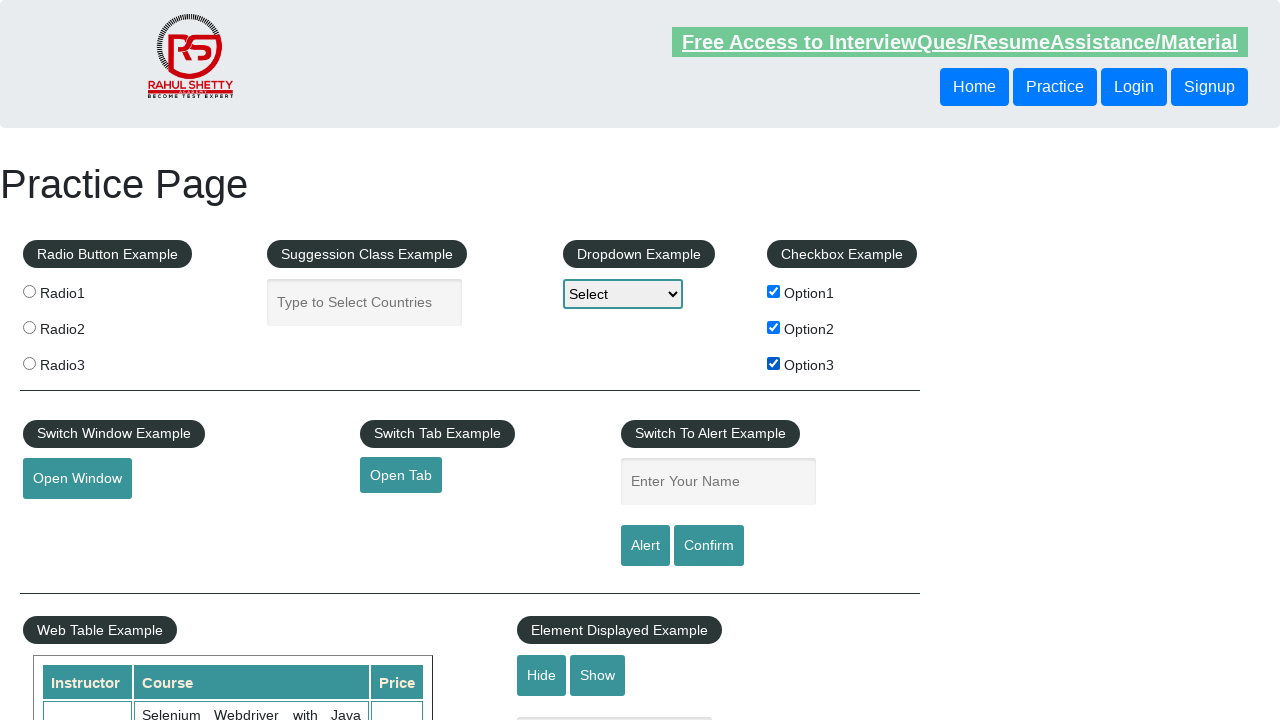

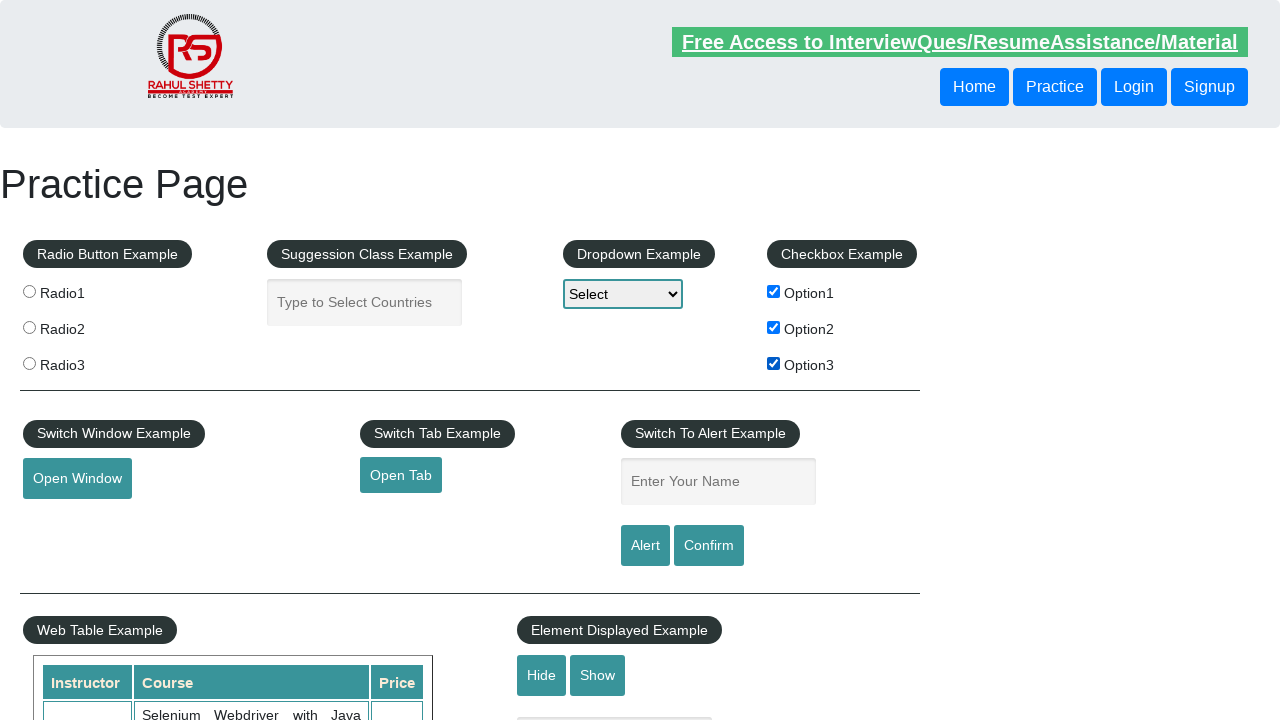